Tests that the automation practice page loads correctly by waiting for the Home button element to be present on the page

Starting URL: https://www.rahulshettyacademy.com/AutomationPractice/

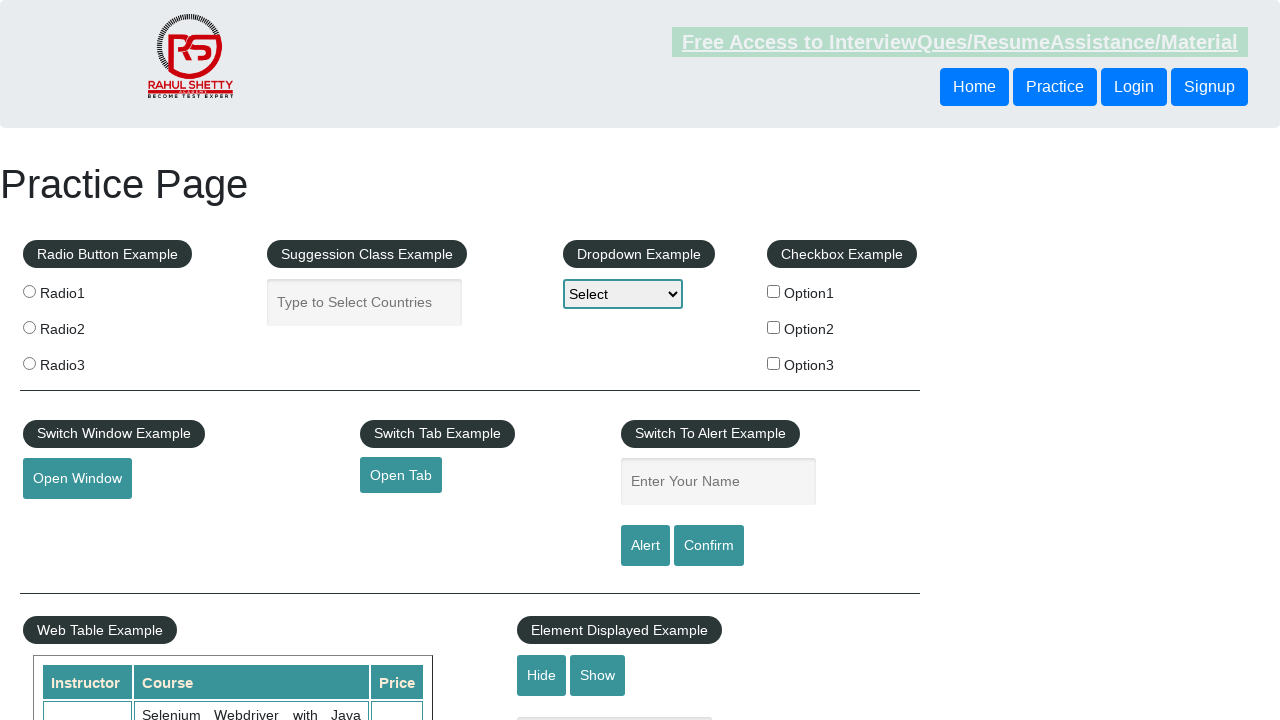

Navigated to Rahul Shetty Academy Automation Practice page
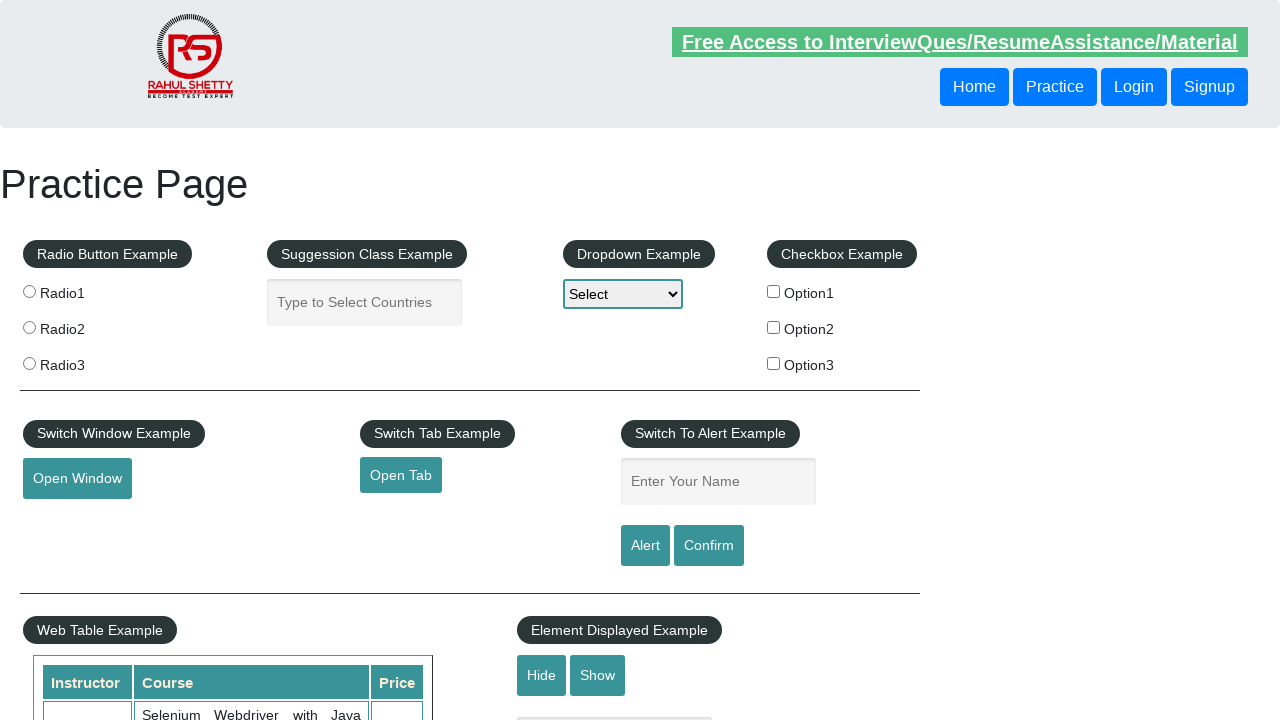

Home button element is present on the page (verified via XPath)
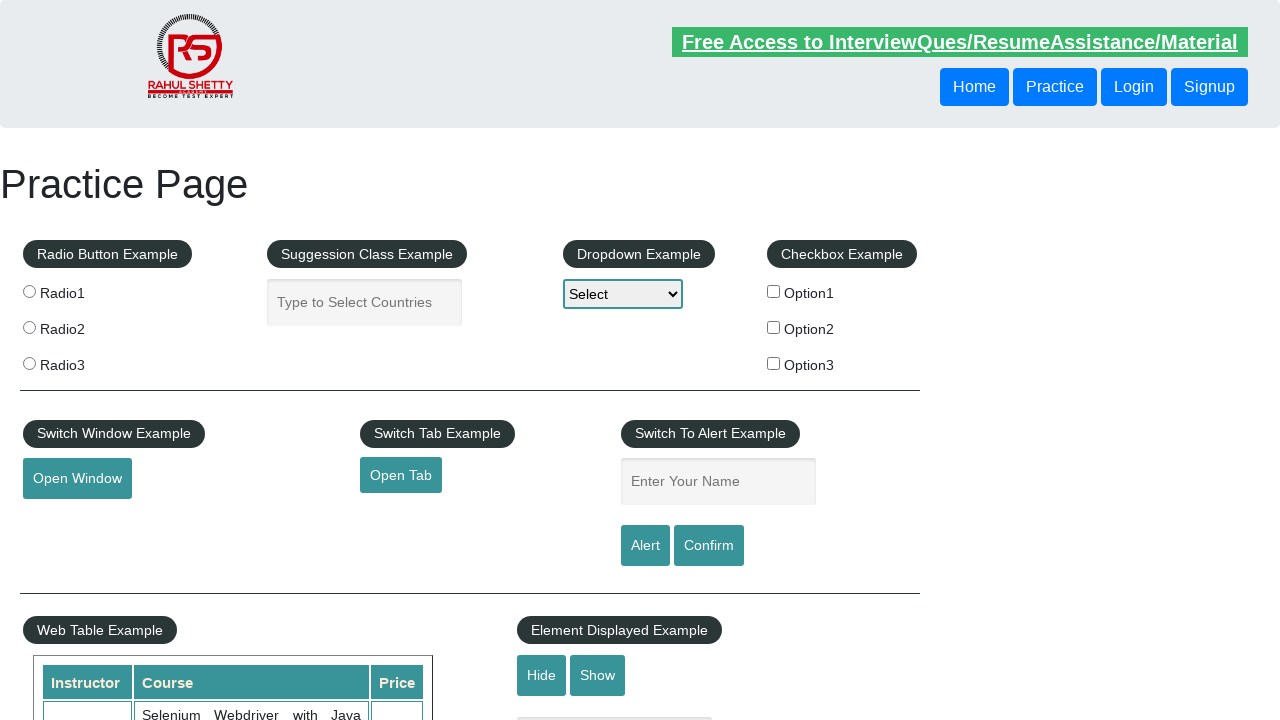

Primary button element is present on the page (verified via class selector)
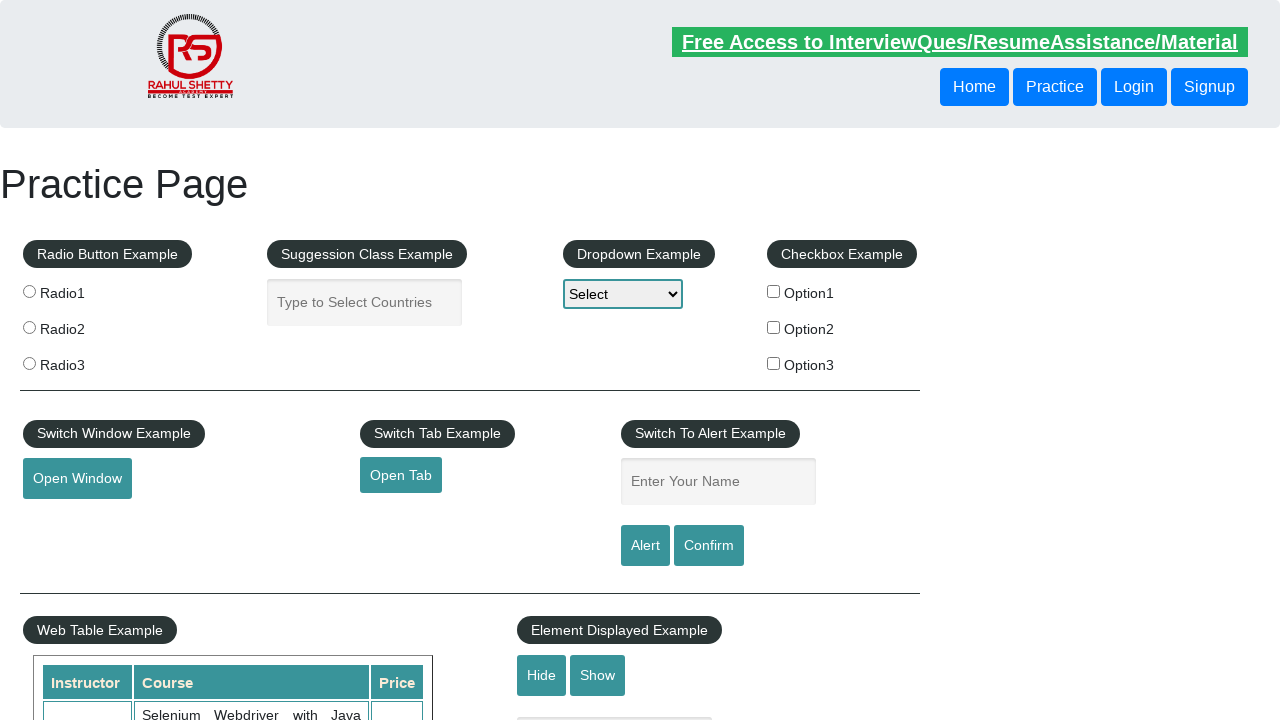

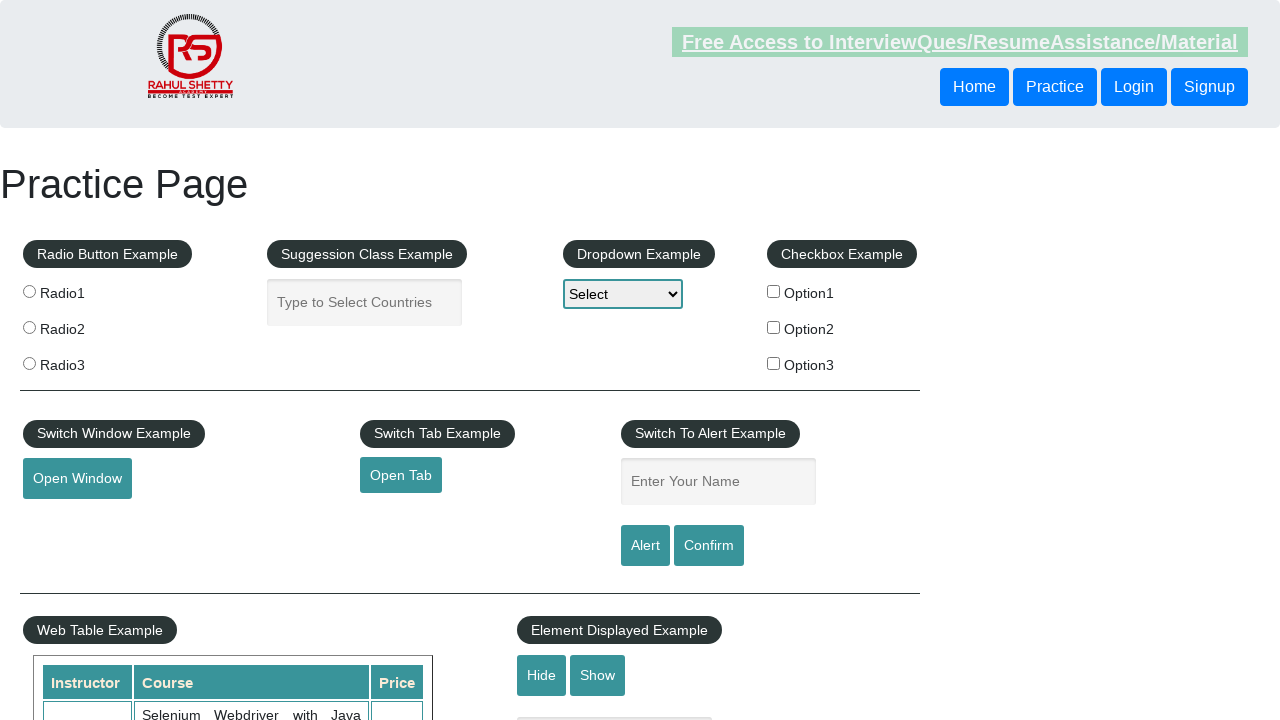